Tests navigation to the registration page by clicking on a registration link and verifying the URL changes to the registration page.

Starting URL: https://qa.koel.app/

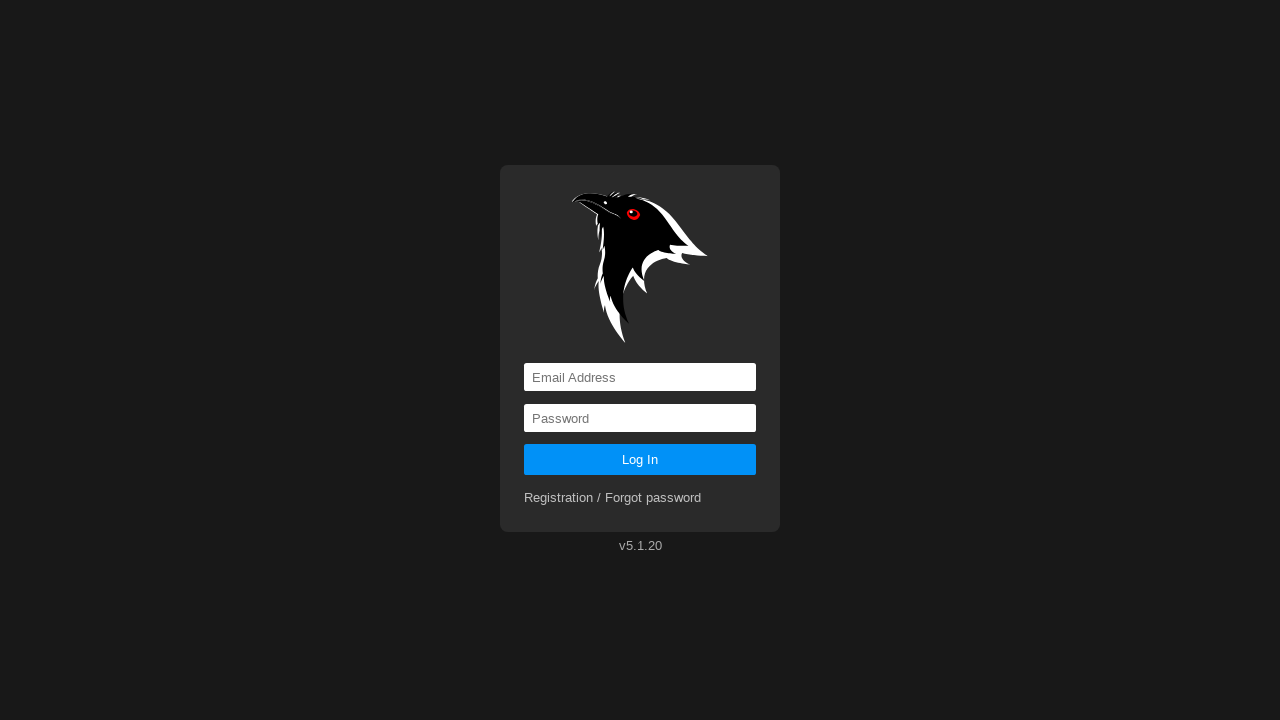

Clicked on registration link at (613, 498) on a[href]
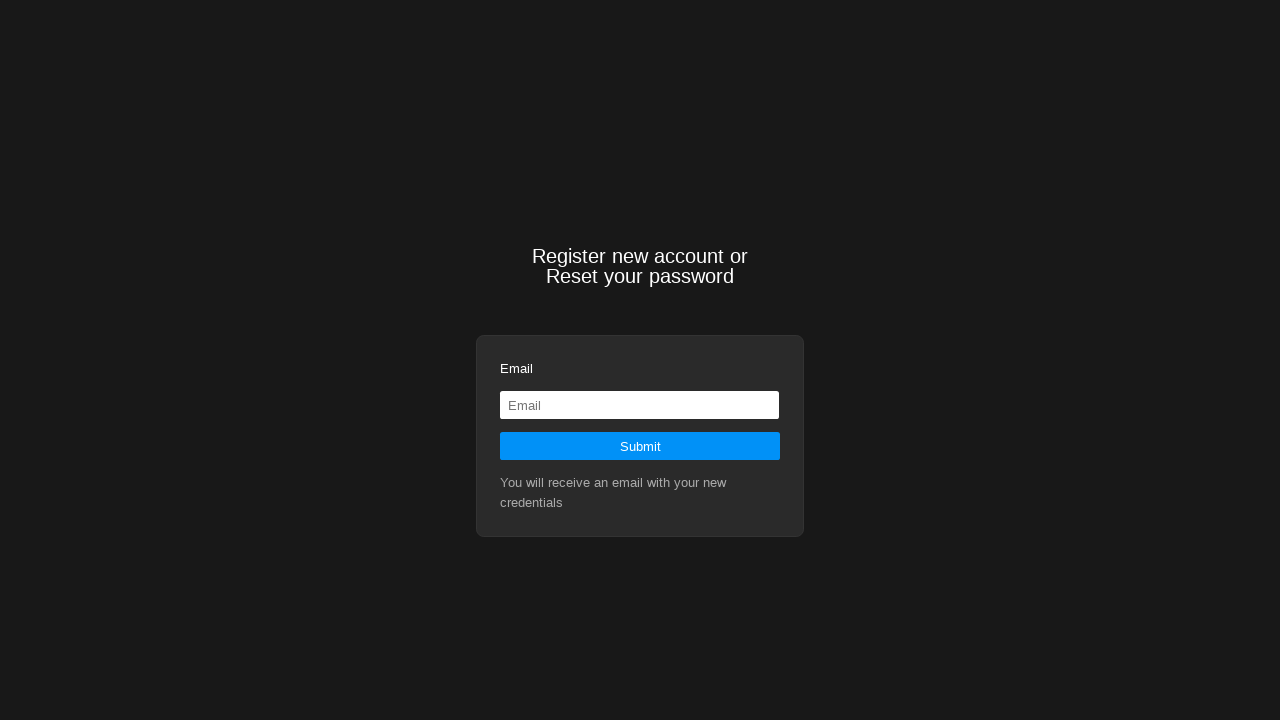

Navigated to registration page and URL verified as https://qa.koel.app/registration
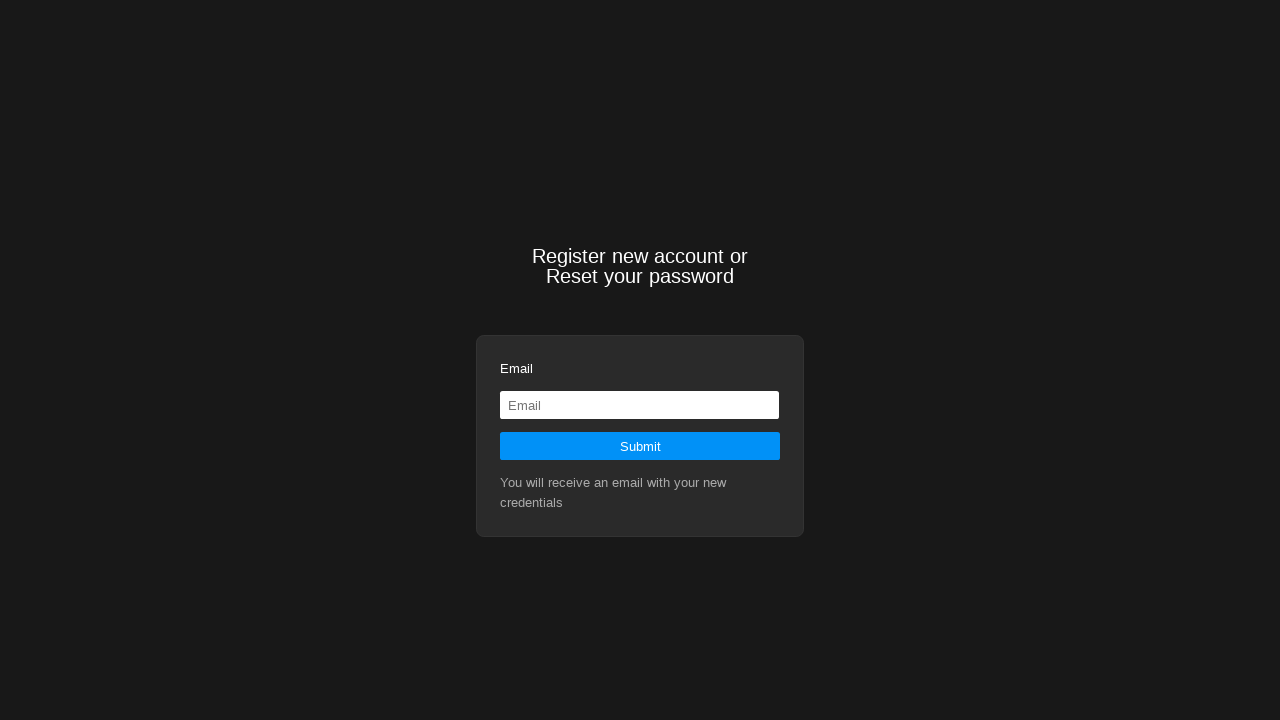

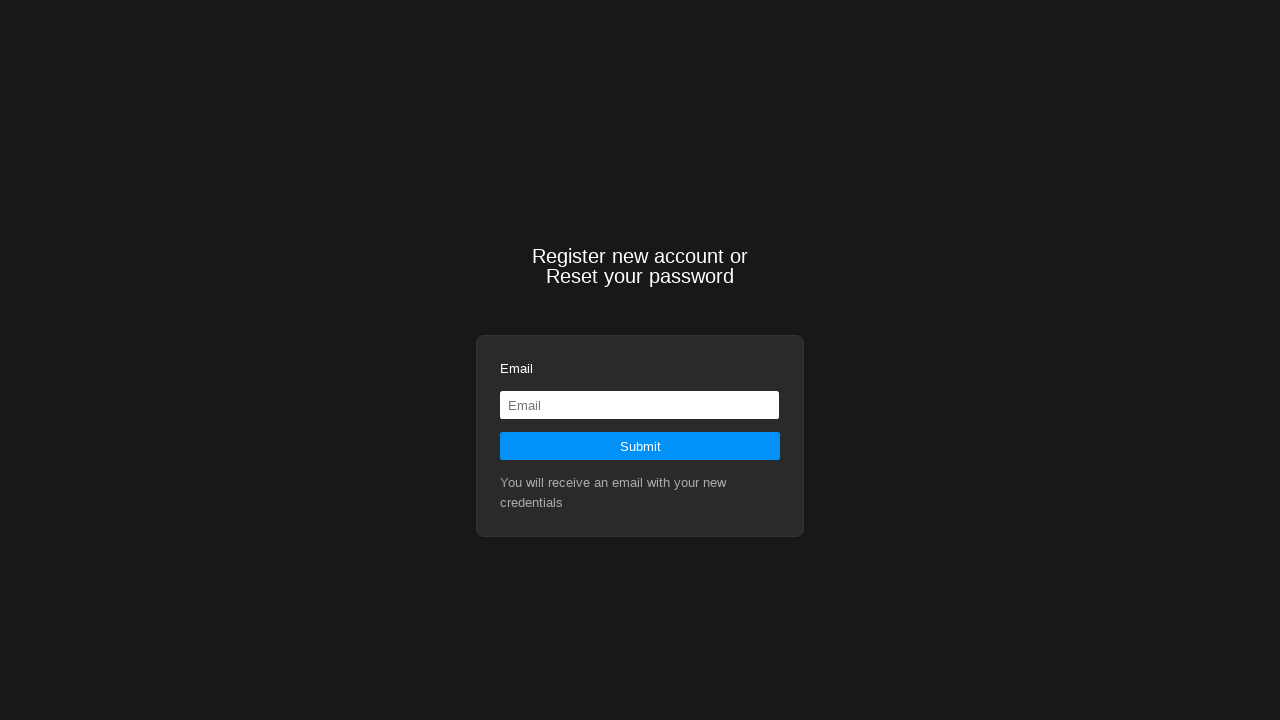